Navigates to the Selenium documentation page and scrolls down the page

Starting URL: https://www.selenium.dev/documentation/

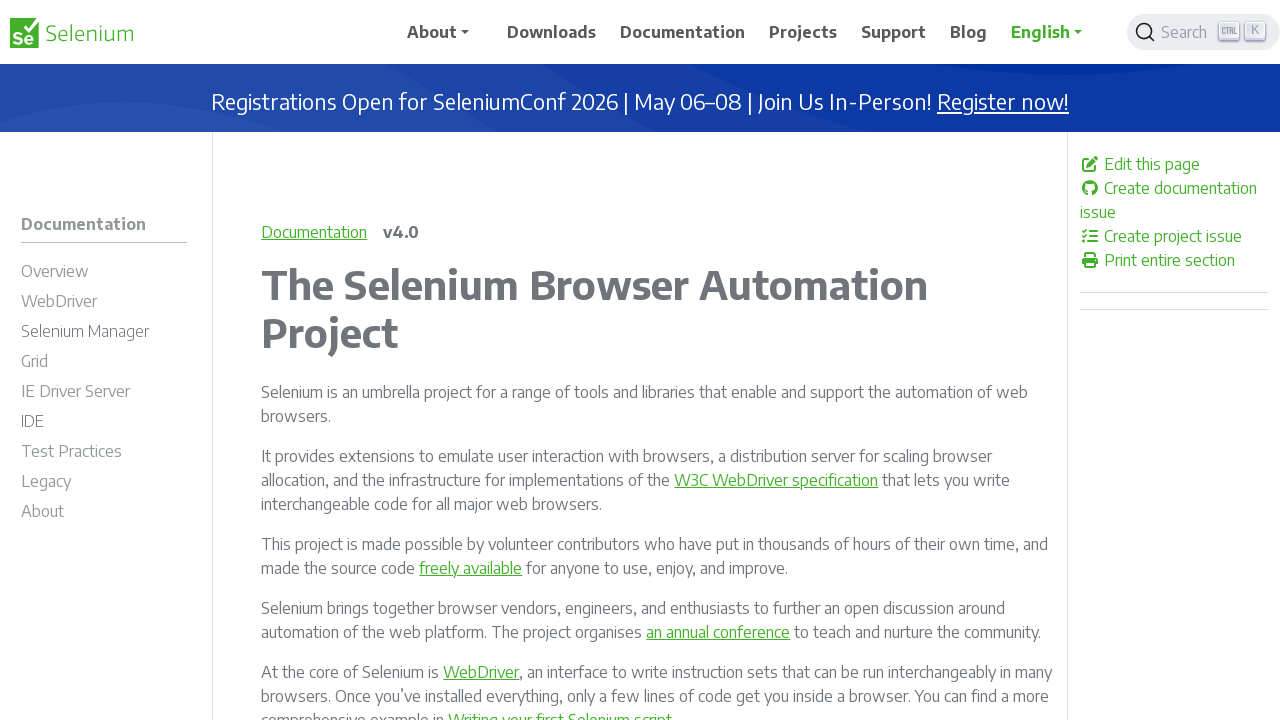

Navigated to Selenium documentation page
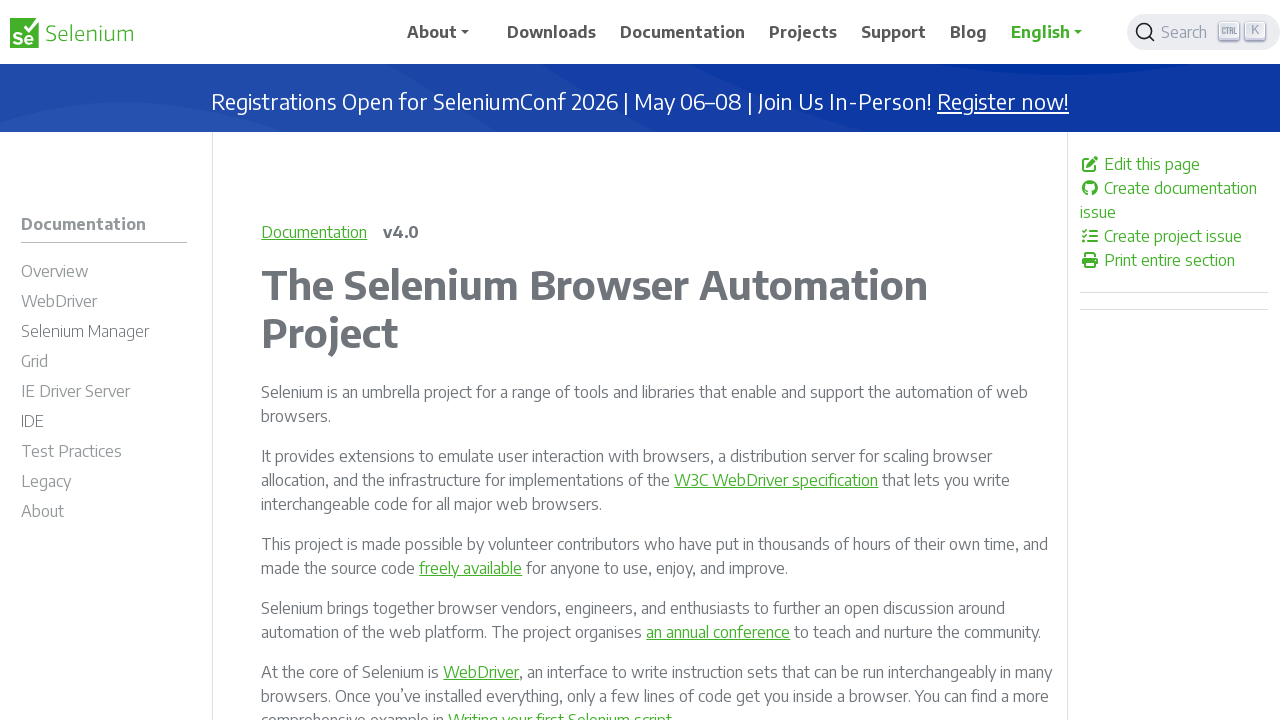

Scrolled down the page using JavaScript
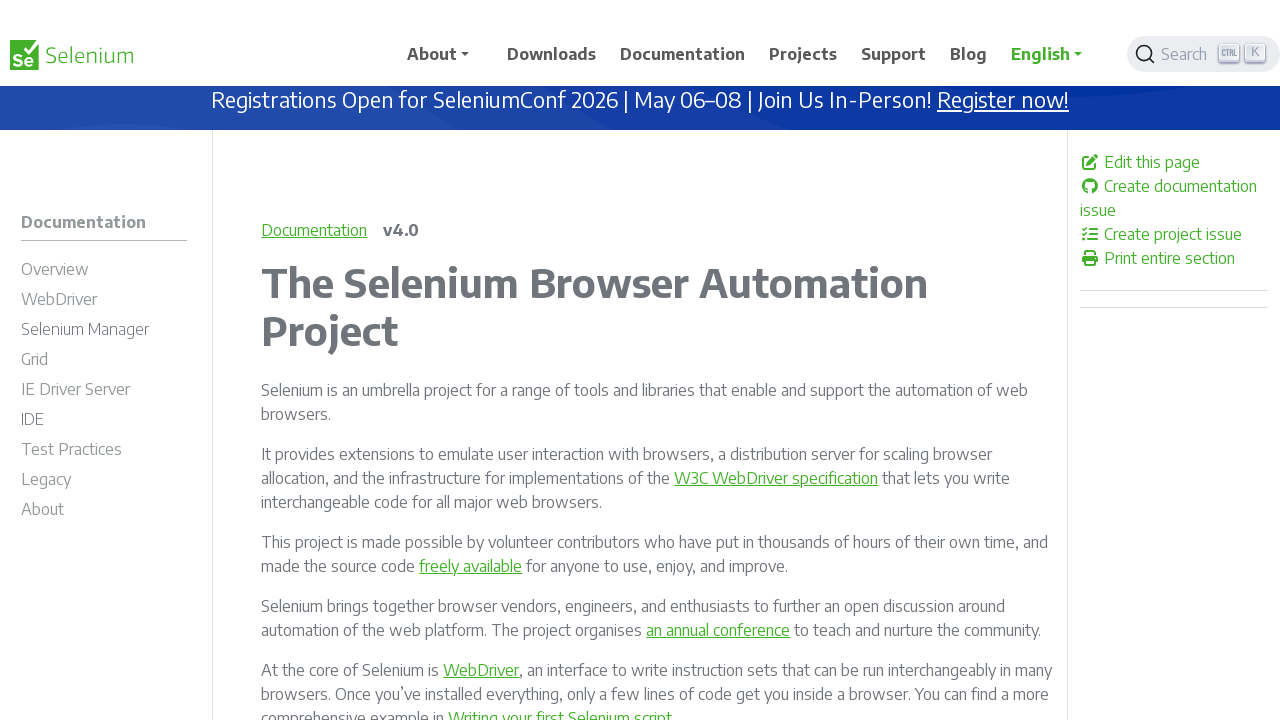

Waited for lazy-loaded content to load
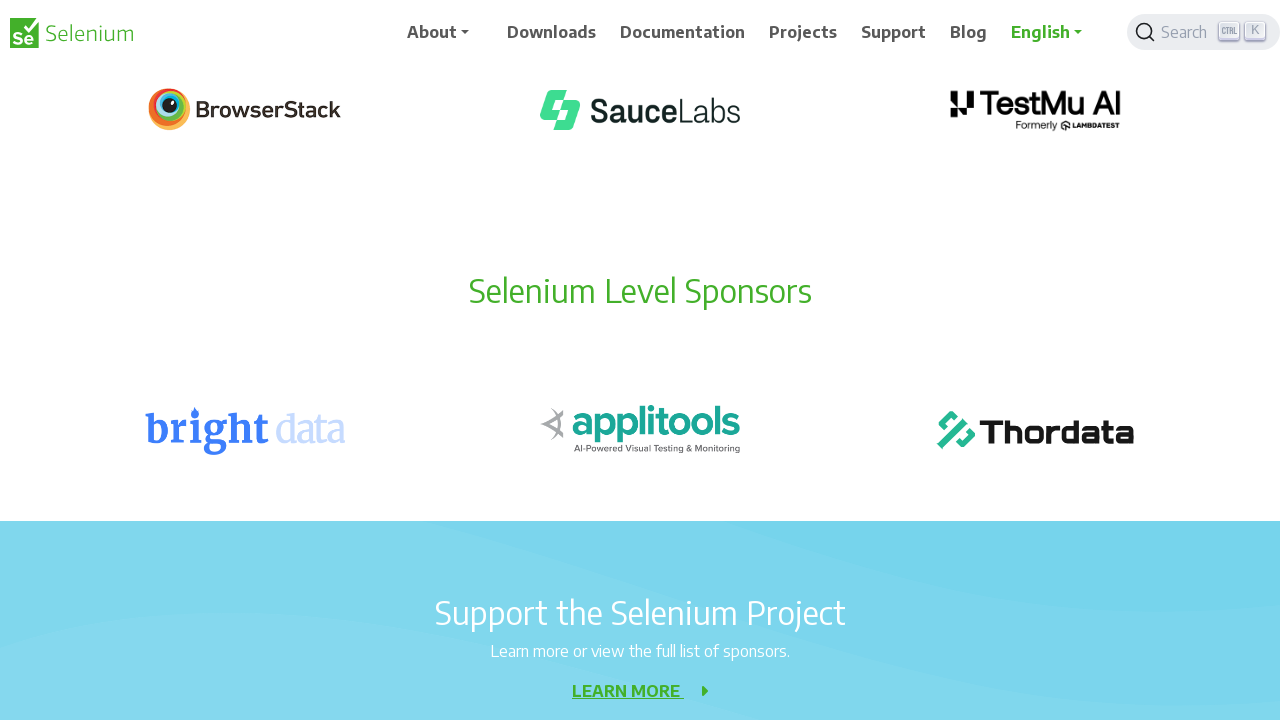

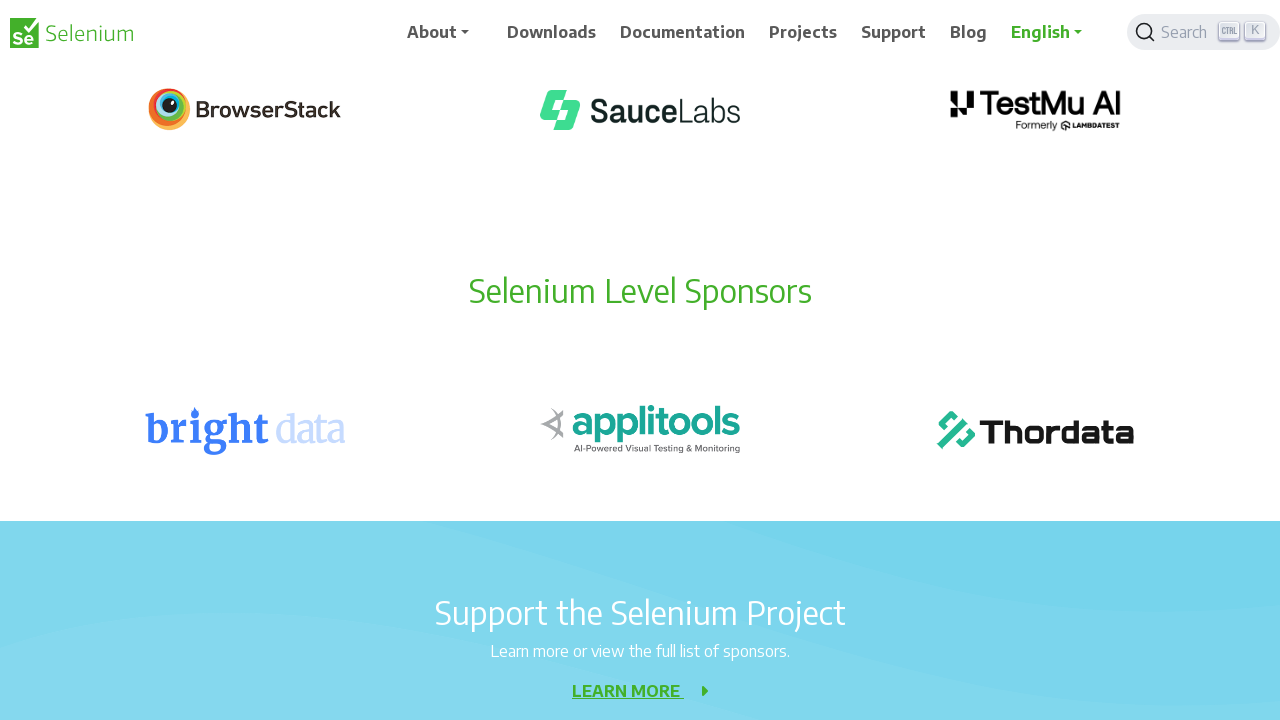